Navigates to the TutorialsPoint Selenium automation practice page and verifies the page loads successfully

Starting URL: https://www.tutorialspoint.com/selenium/practice/selenium_automation_practice.php

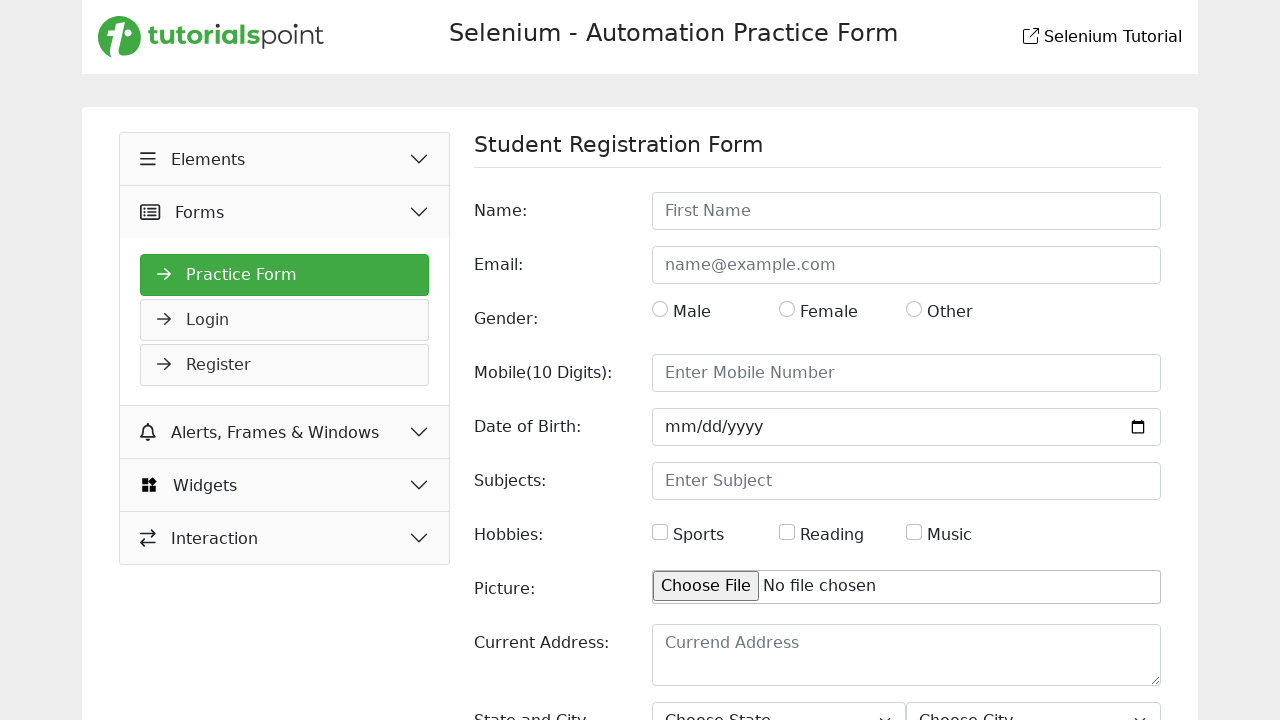

Navigated to TutorialsPoint Selenium automation practice page
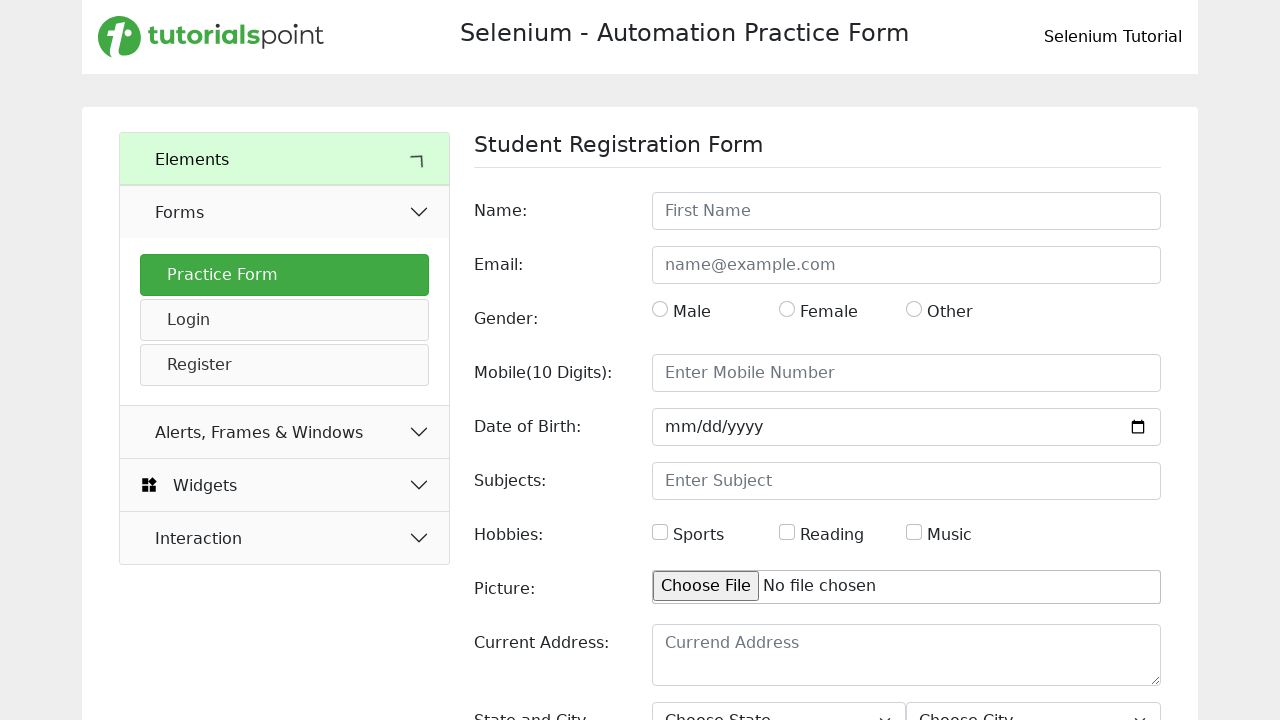

Page DOM content loaded successfully
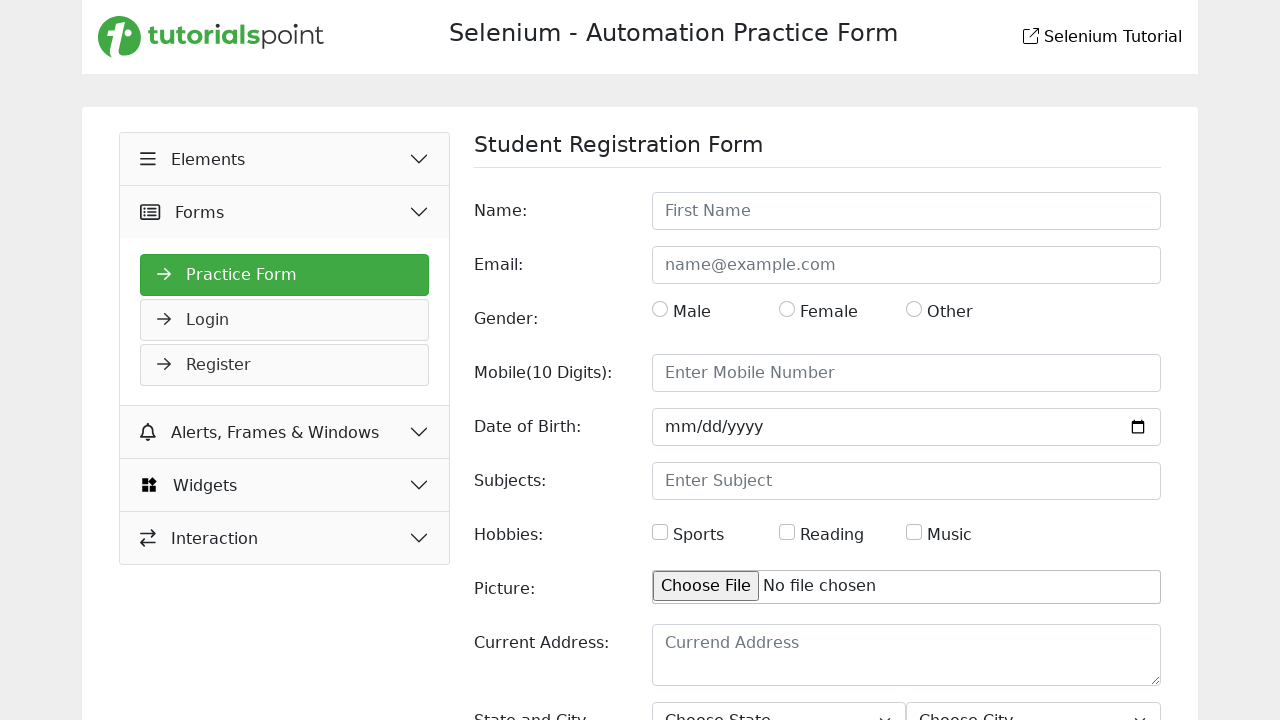

Verified page URL matches expected URL
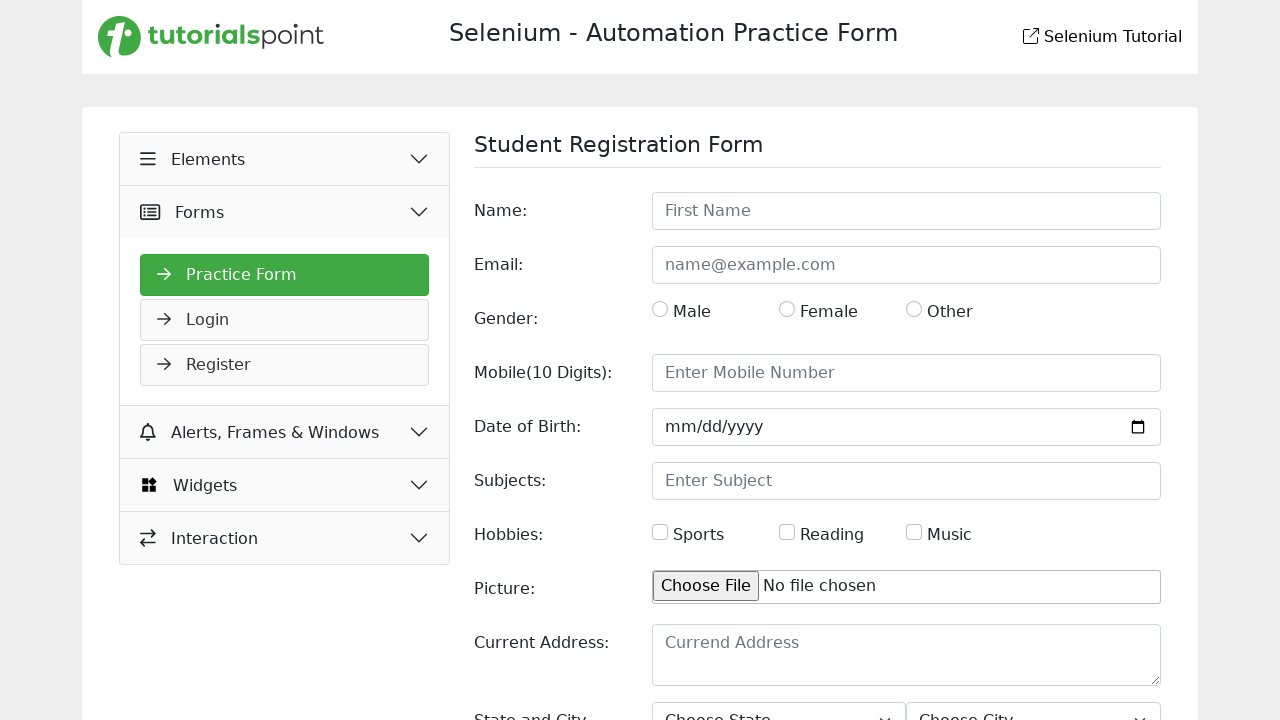

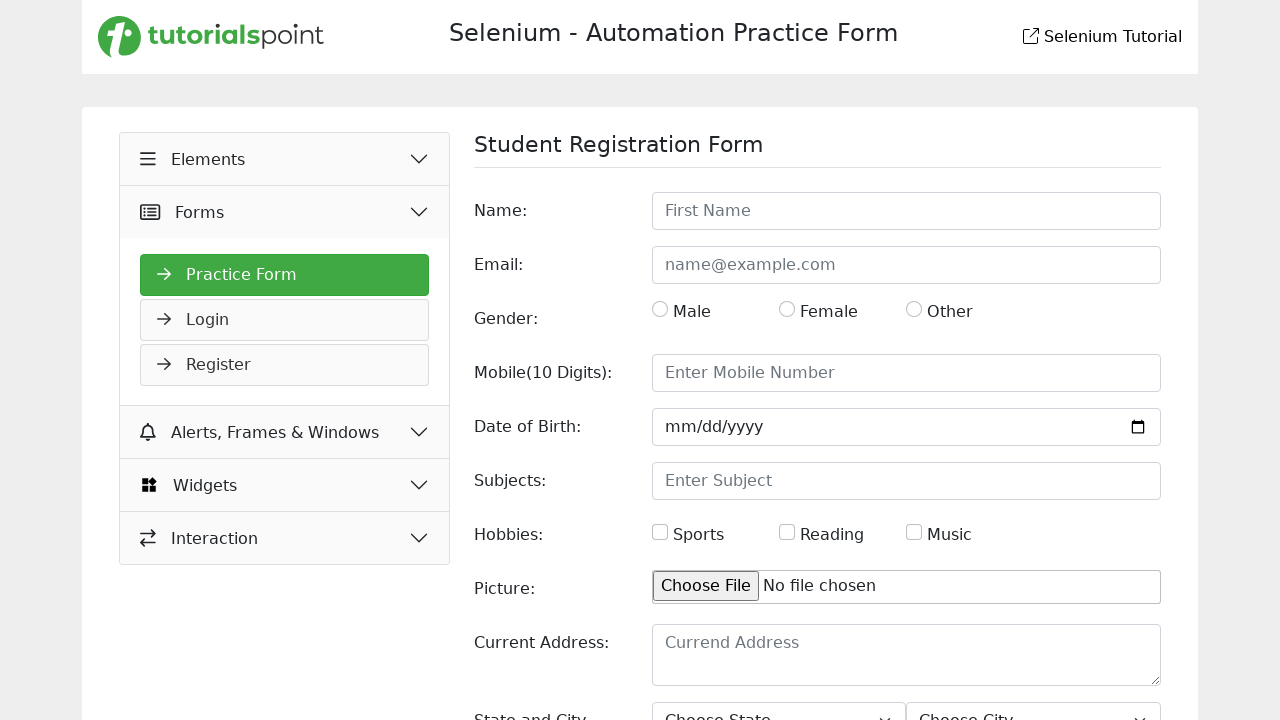